Tests editing a todo item by double-clicking, filling new text, and pressing Enter

Starting URL: https://demo.playwright.dev/todomvc

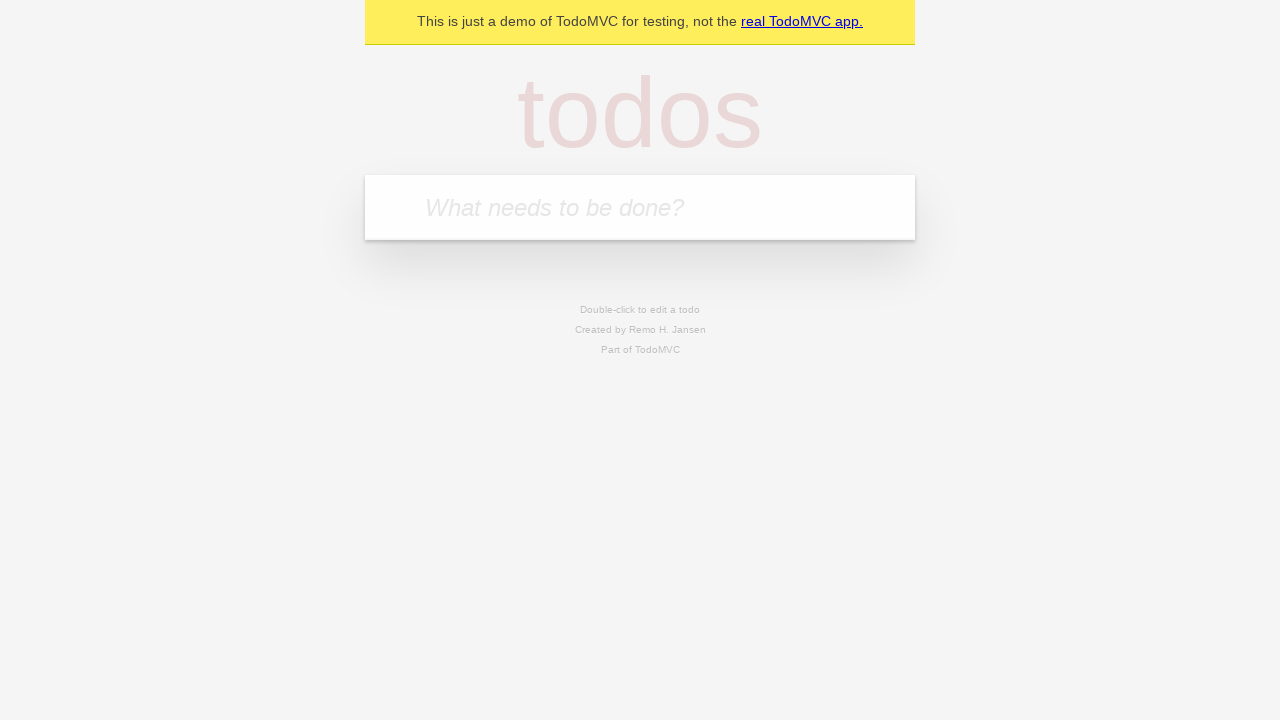

Filled todo input with 'buy some cheese' on internal:attr=[placeholder="What needs to be done?"i]
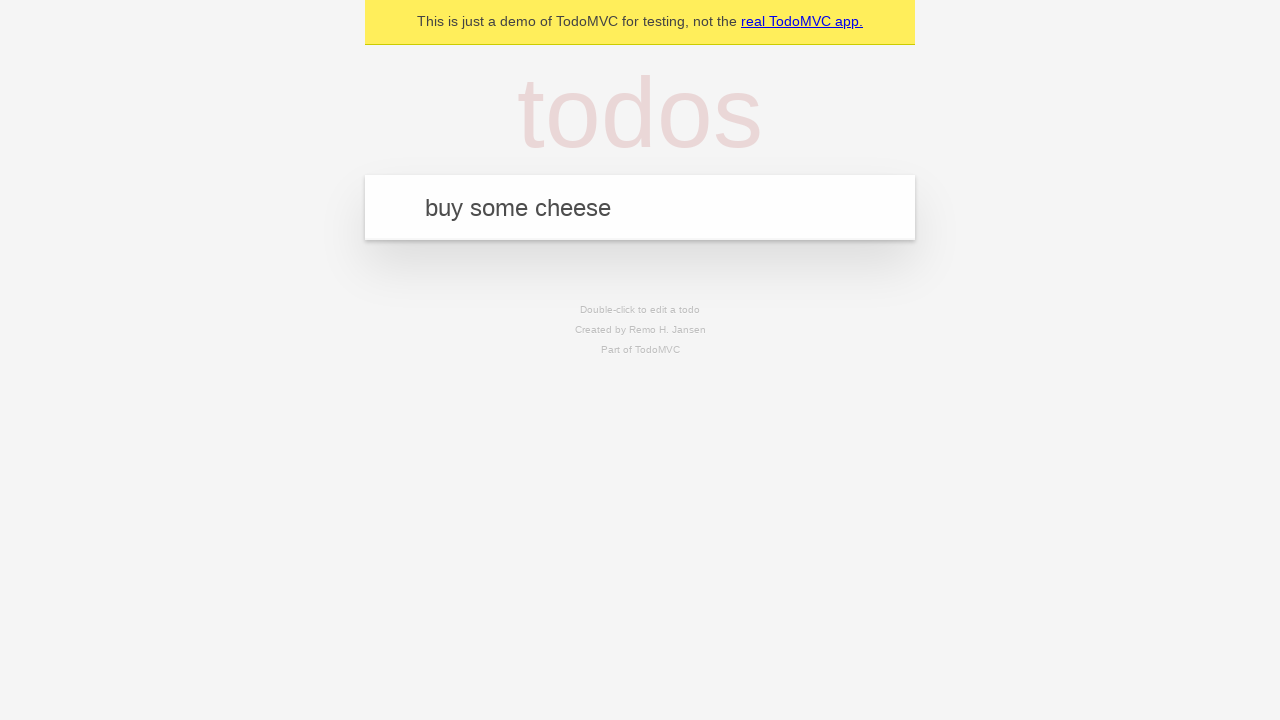

Pressed Enter to create todo 'buy some cheese' on internal:attr=[placeholder="What needs to be done?"i]
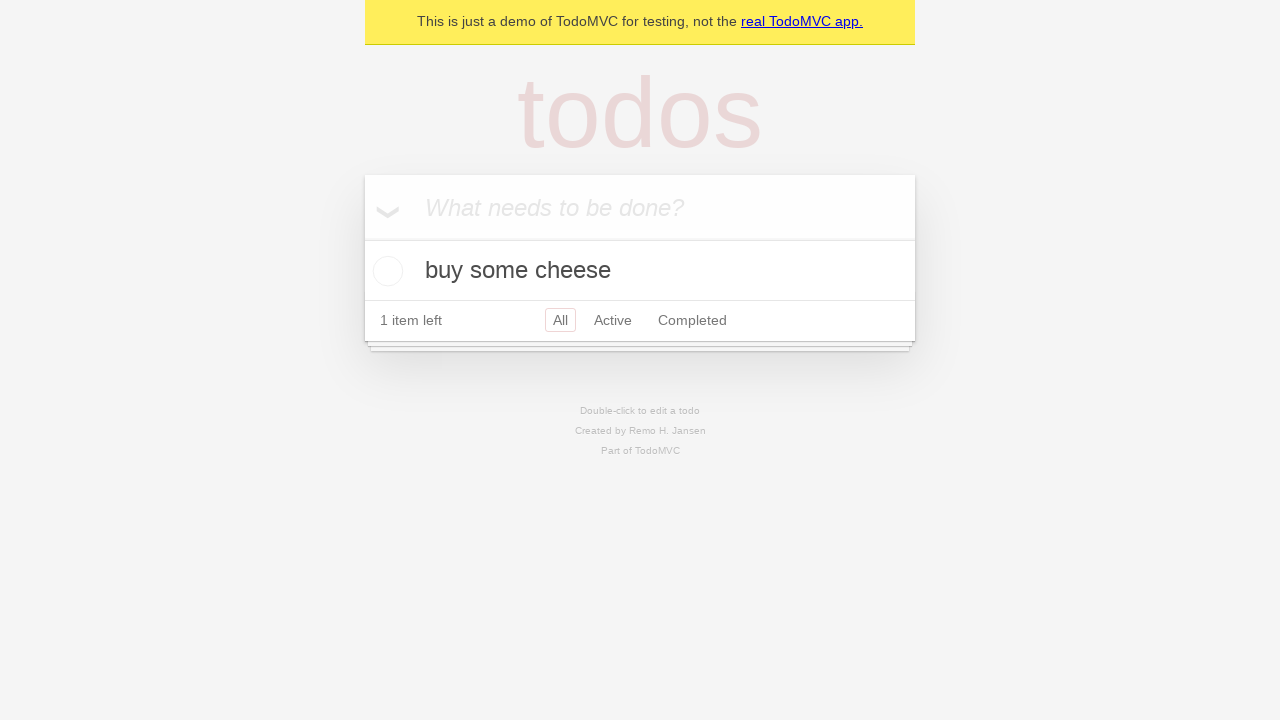

Filled todo input with 'feed the cat' on internal:attr=[placeholder="What needs to be done?"i]
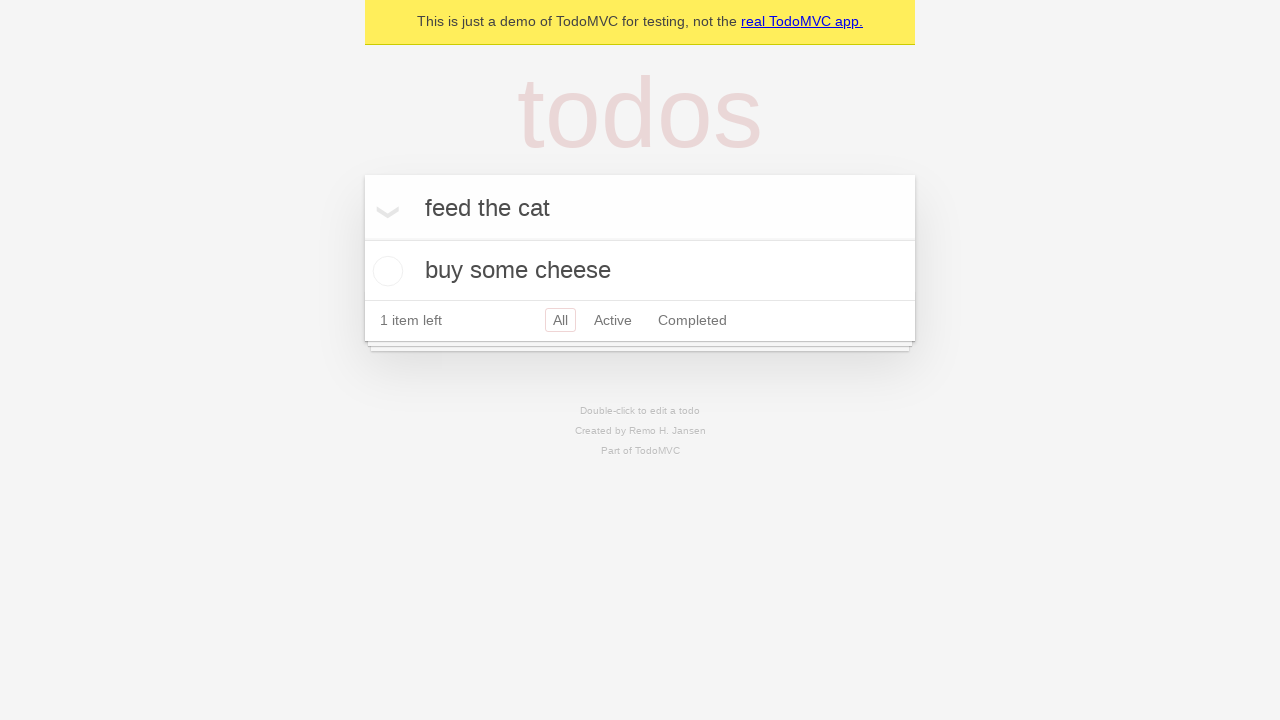

Pressed Enter to create todo 'feed the cat' on internal:attr=[placeholder="What needs to be done?"i]
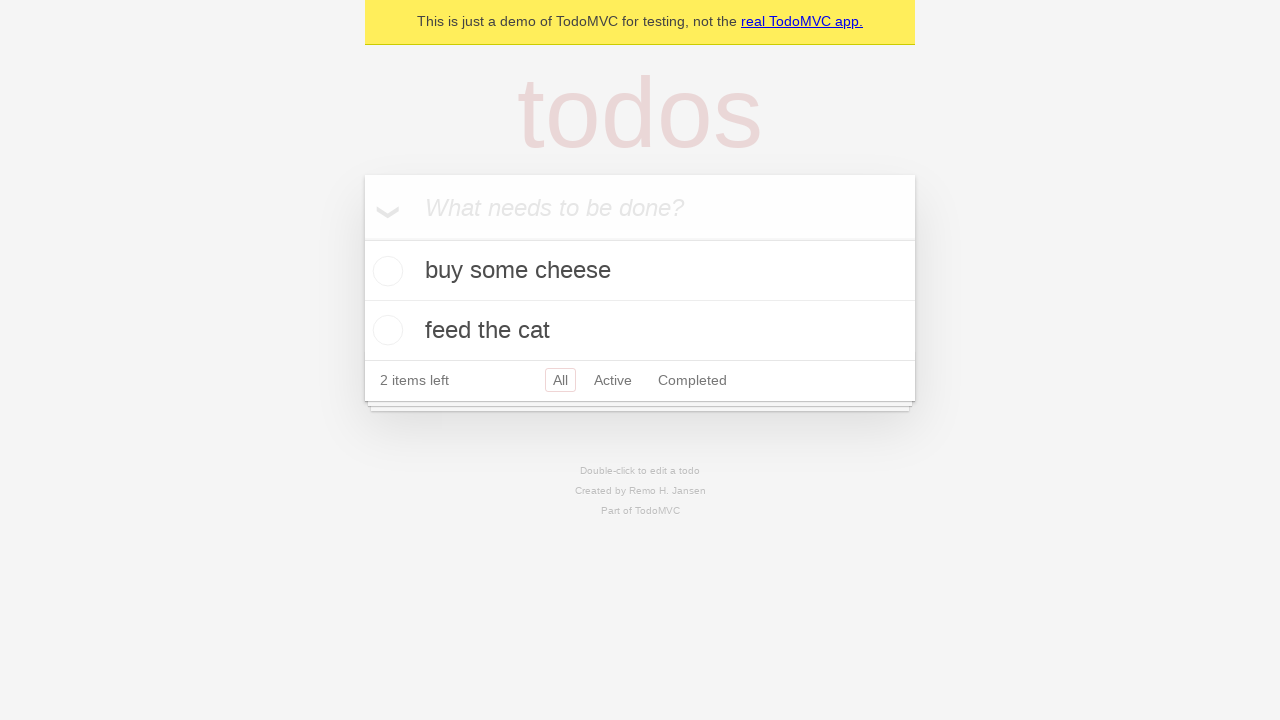

Filled todo input with 'book a doctors appointment' on internal:attr=[placeholder="What needs to be done?"i]
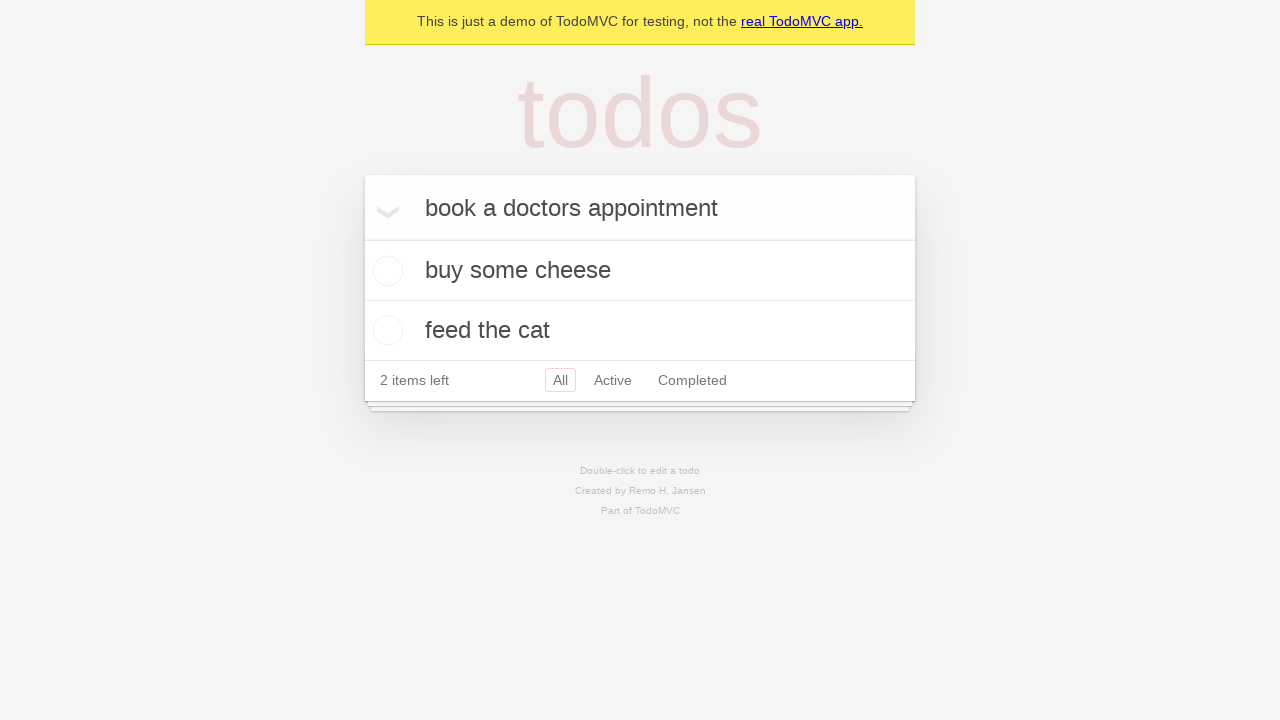

Pressed Enter to create todo 'book a doctors appointment' on internal:attr=[placeholder="What needs to be done?"i]
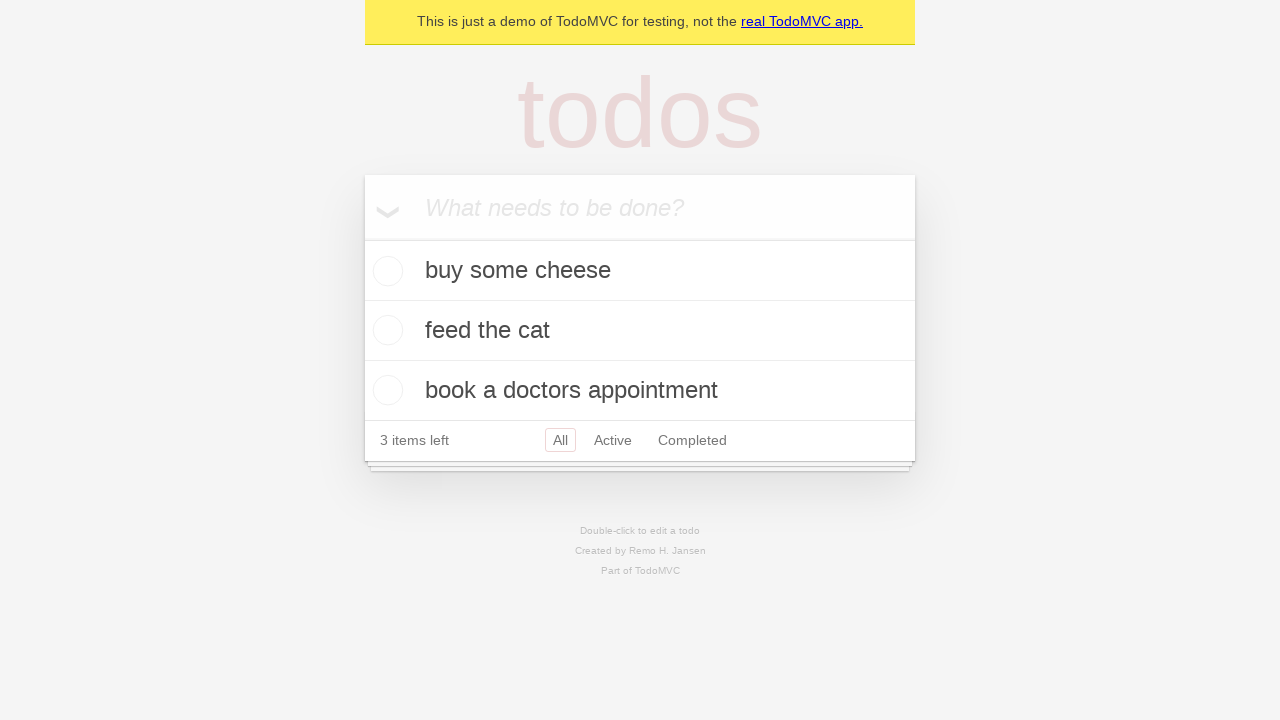

Located all todo items
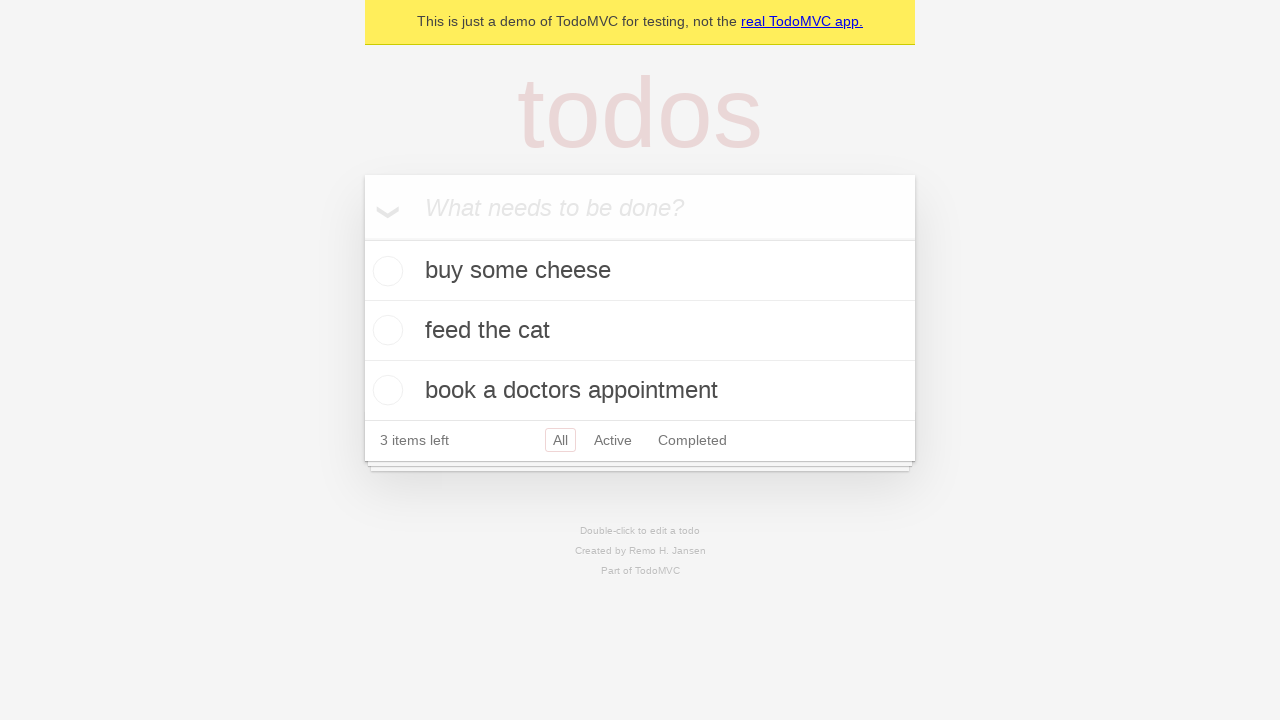

Selected the second todo item
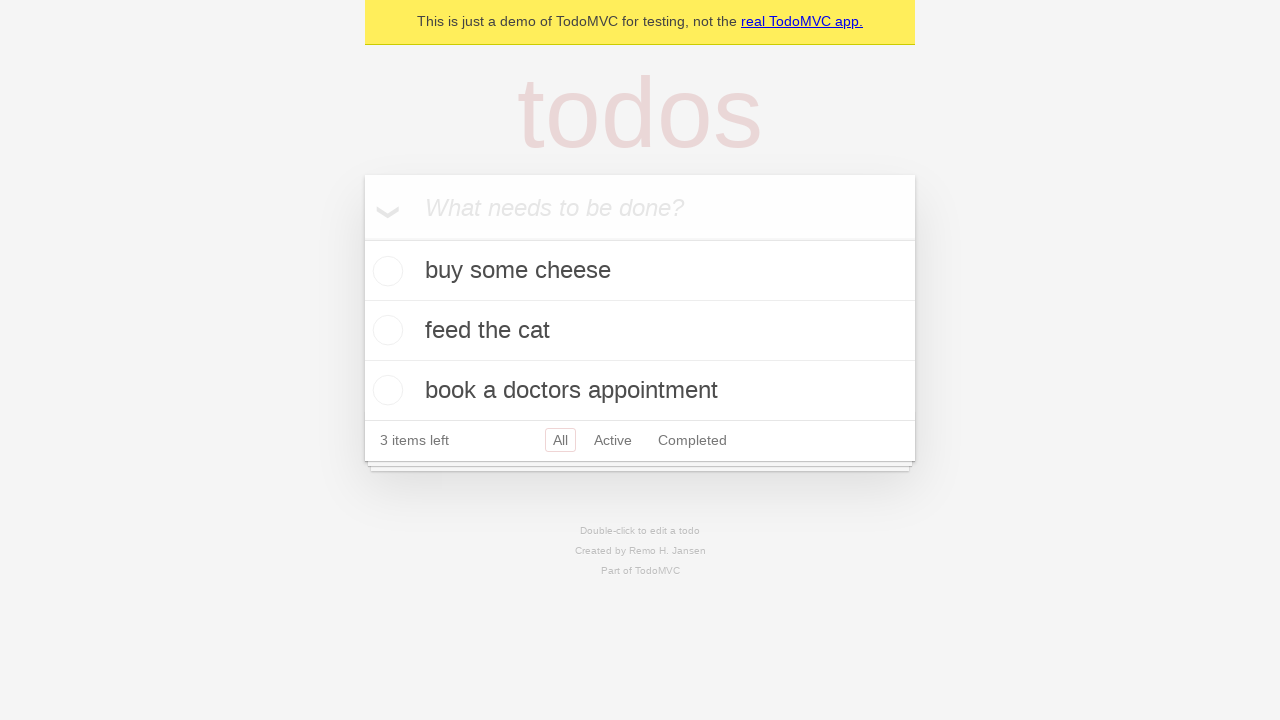

Double-clicked second todo item to enter edit mode at (640, 331) on [data-testid='todo-item'] >> nth=1
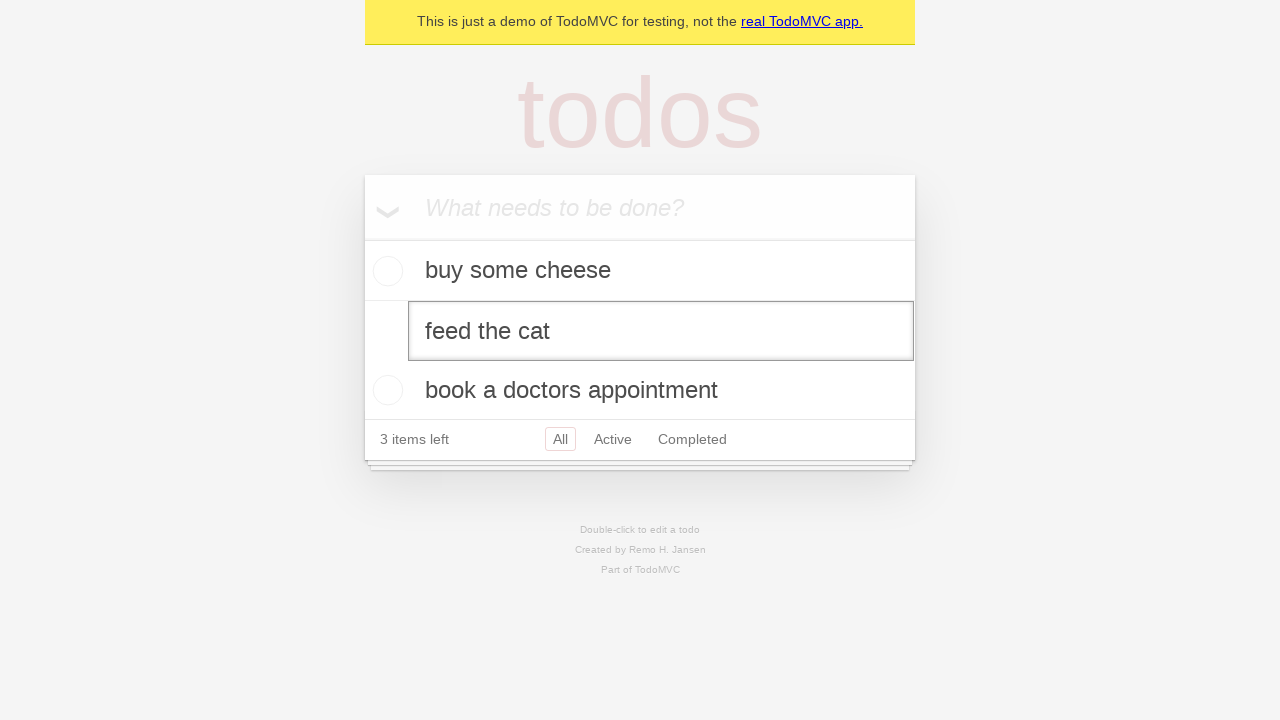

Filled edit textbox with new text 'buy some sausages' on [data-testid='todo-item'] >> nth=1 >> internal:role=textbox[name="Edit"i]
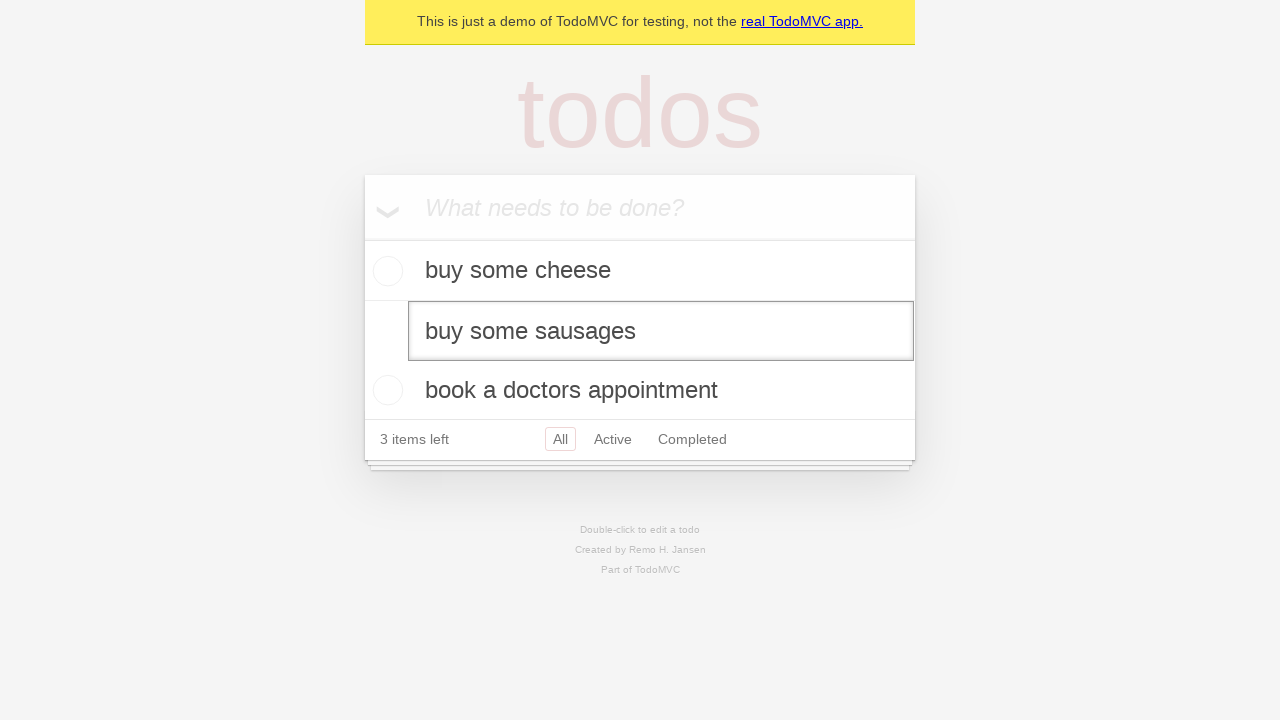

Pressed Enter to confirm the edit on [data-testid='todo-item'] >> nth=1 >> internal:role=textbox[name="Edit"i]
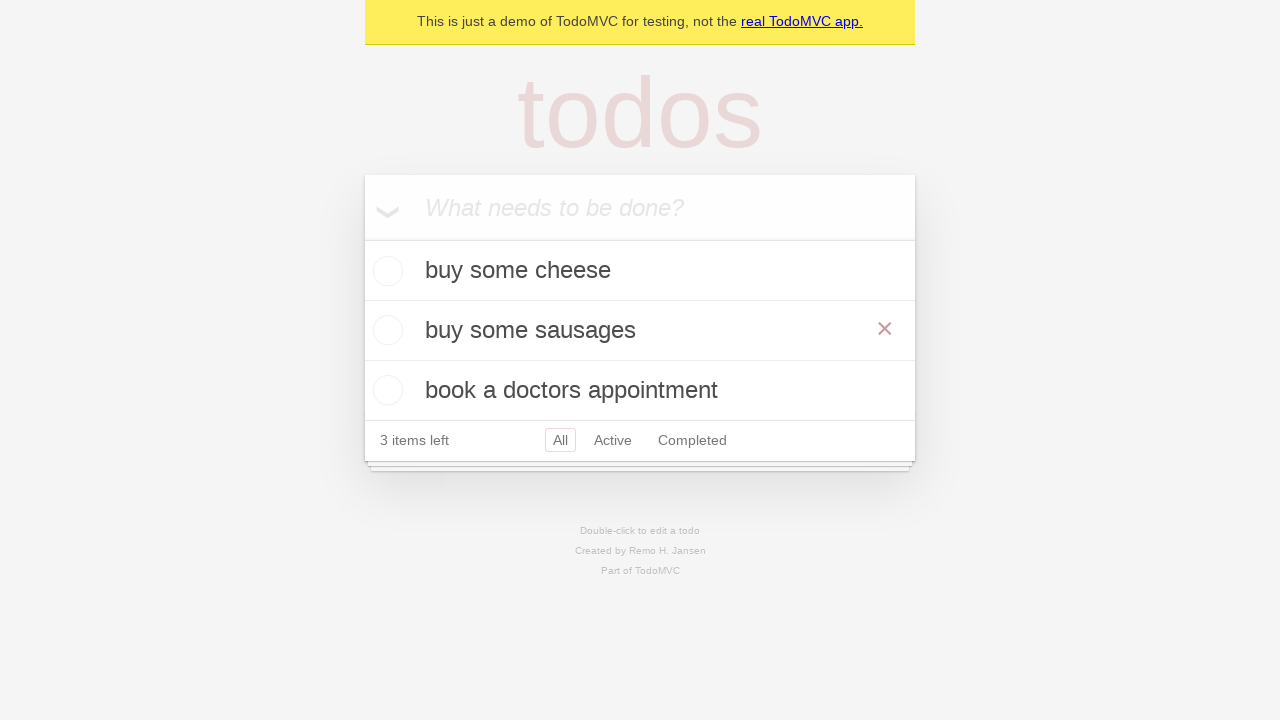

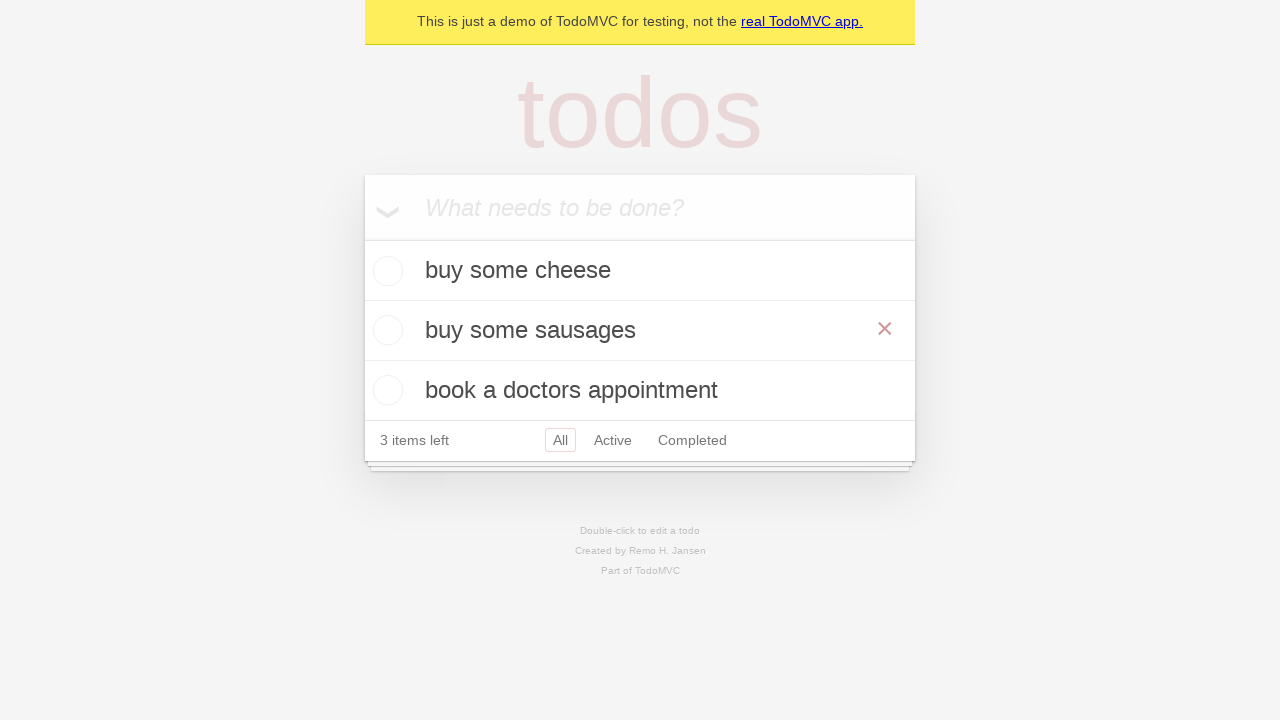